Tests returning a cat by setting cookies, entering return ID and clicking return button

Starting URL: https://cs1632.appspot.com/

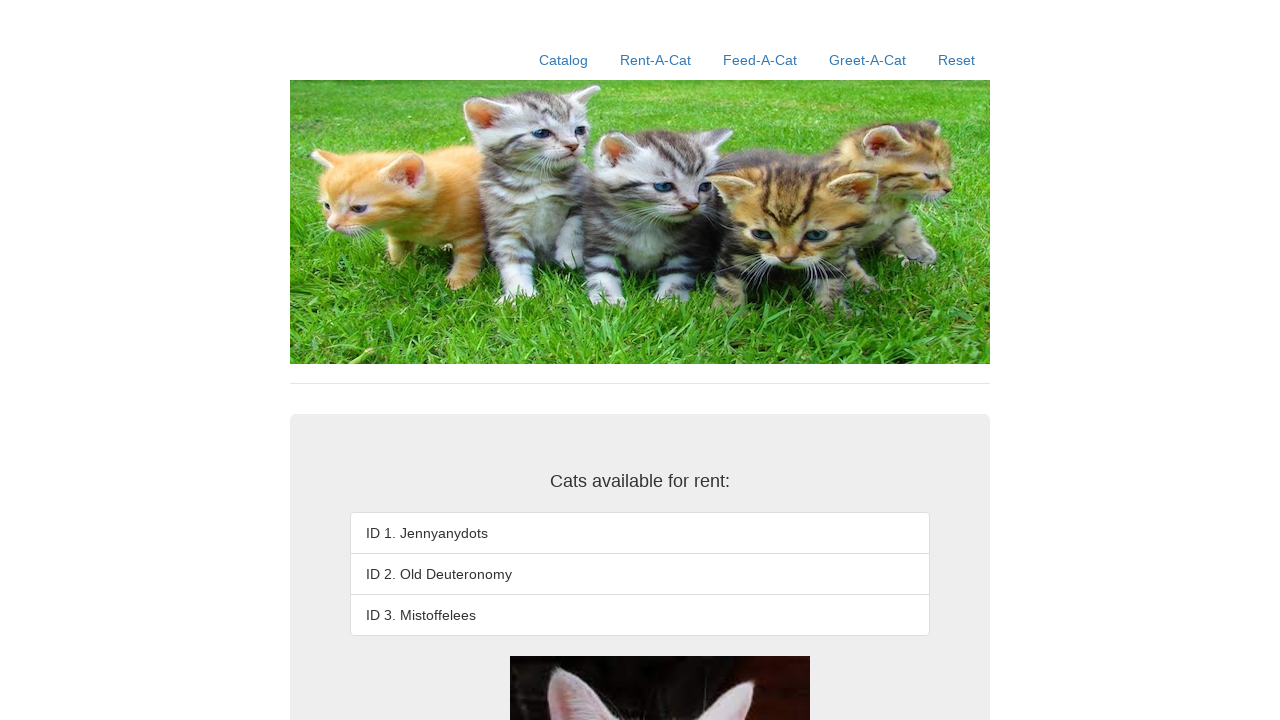

Set cookies to simulate a rented cat (cat 2 is rented)
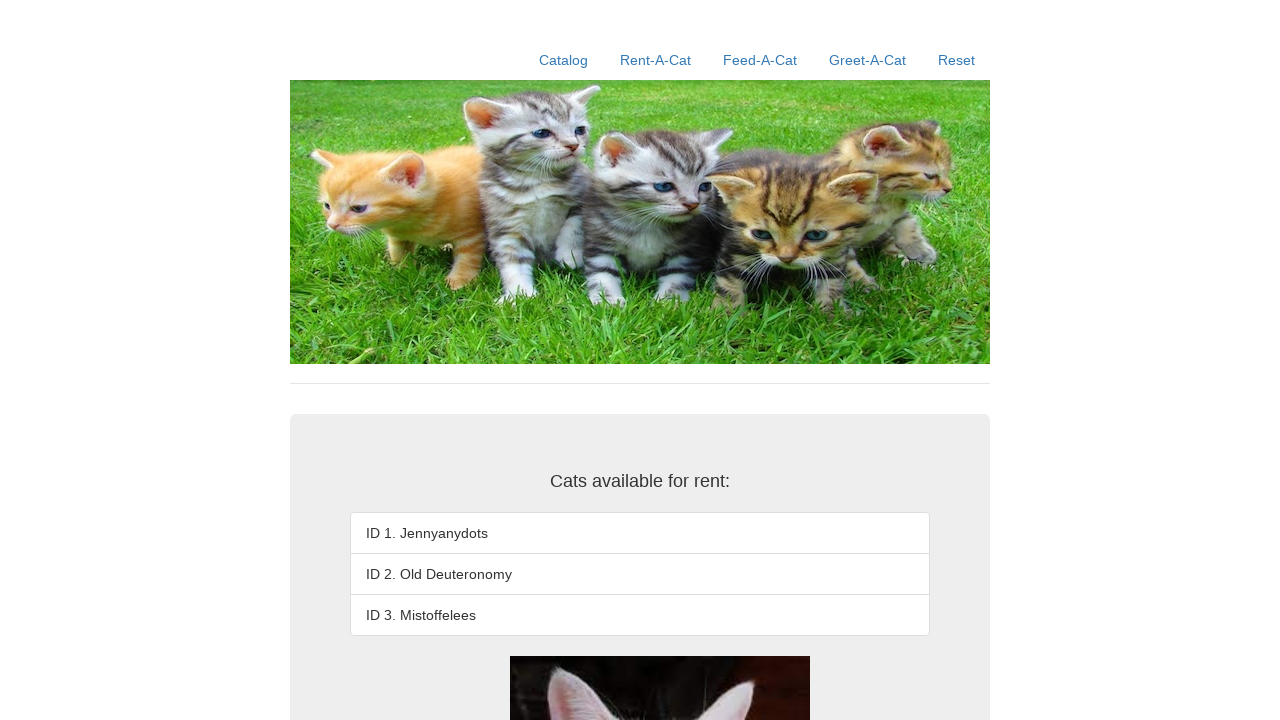

Clicked on Rent-A-Cat link at (656, 60) on a:text('Rent-A-Cat')
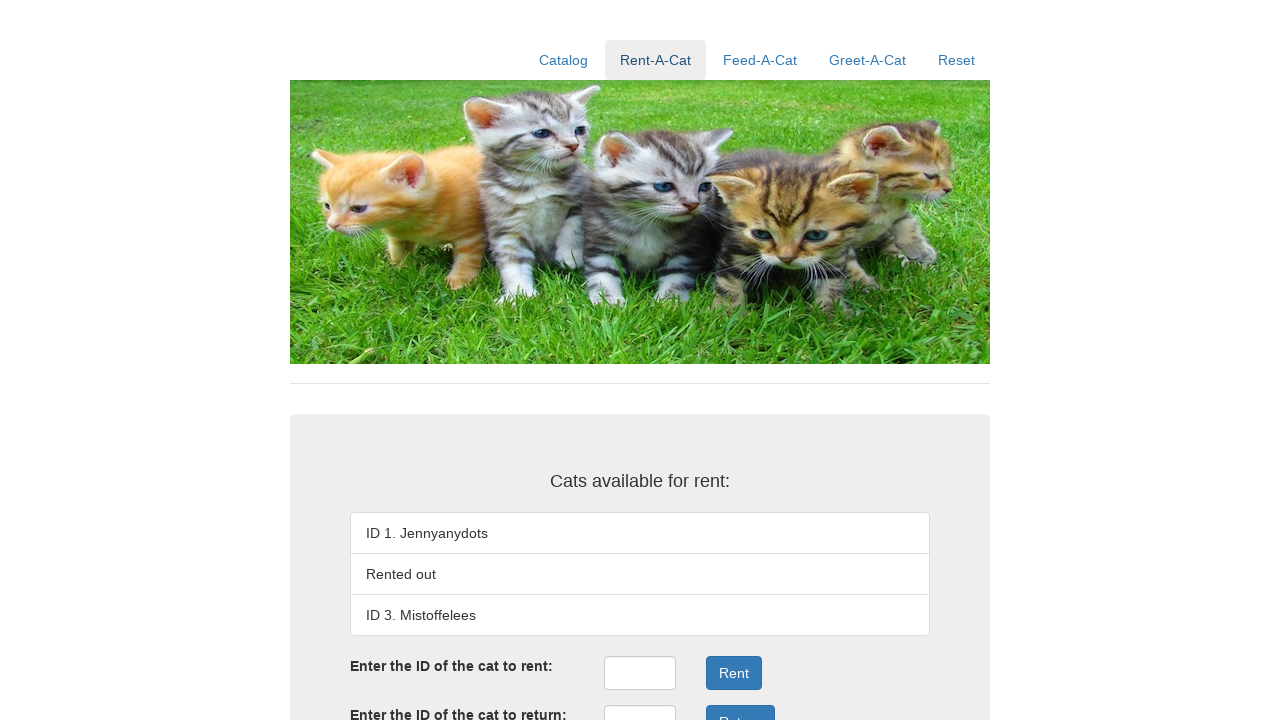

Clicked on return ID input field at (640, 703) on #returnID
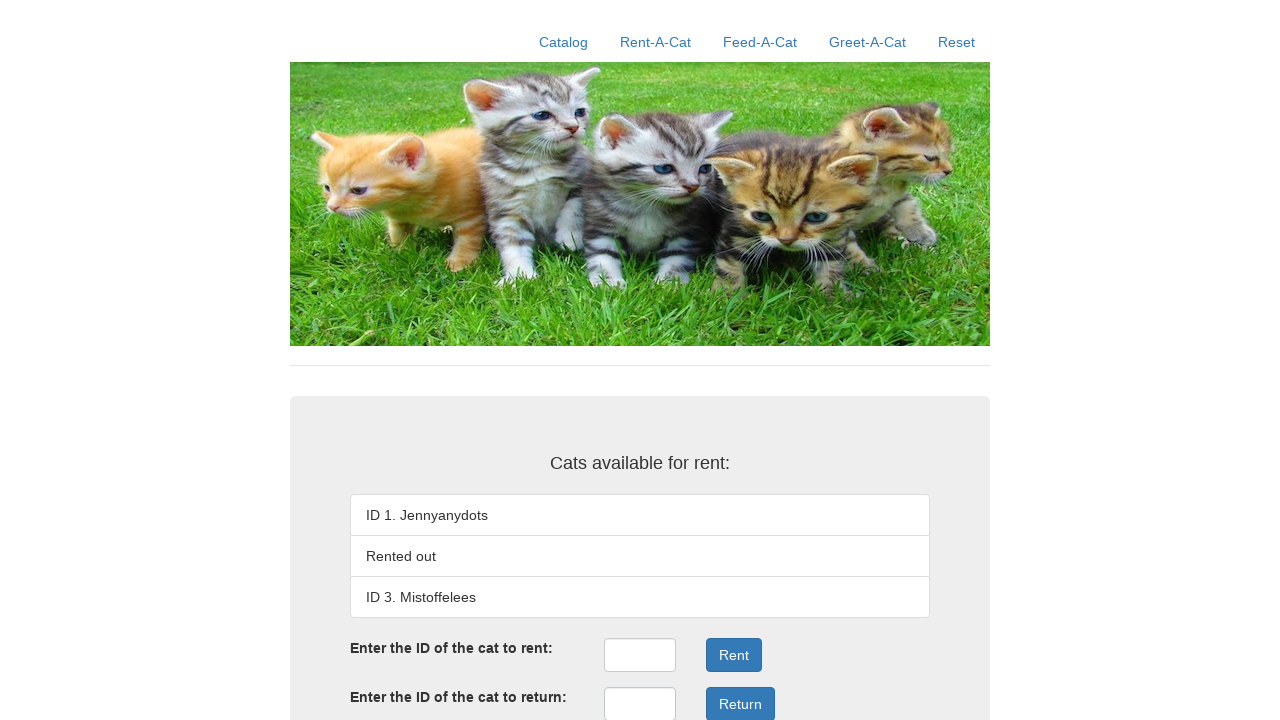

Entered return ID '2' in the return ID field on #returnID
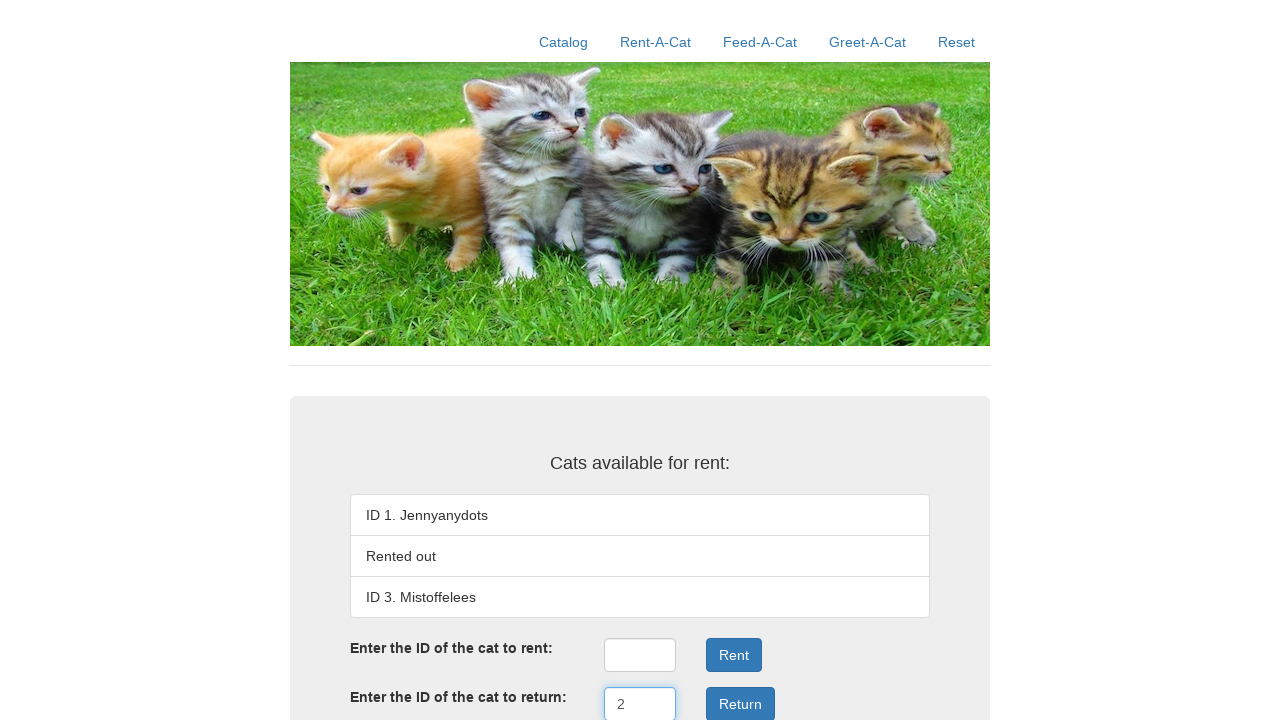

Clicked the return button to submit return request at (740, 703) on .form-group:nth-child(4) .btn
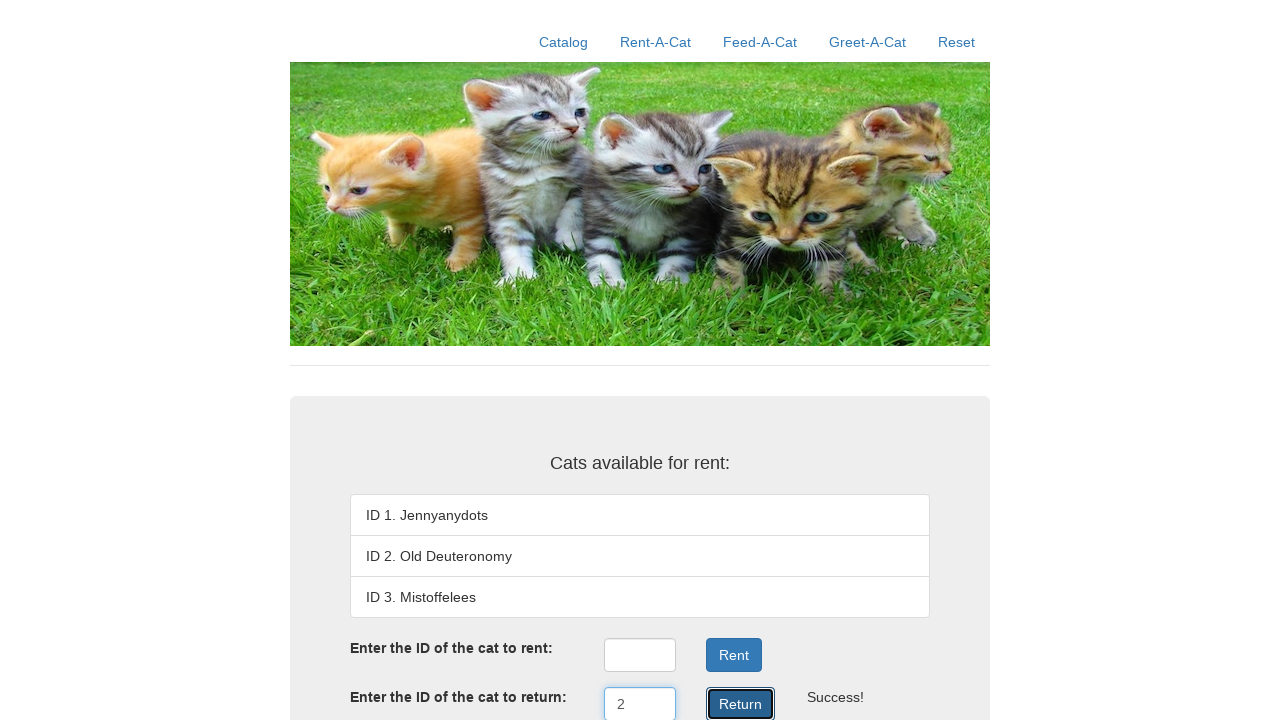

Return result message appeared on page
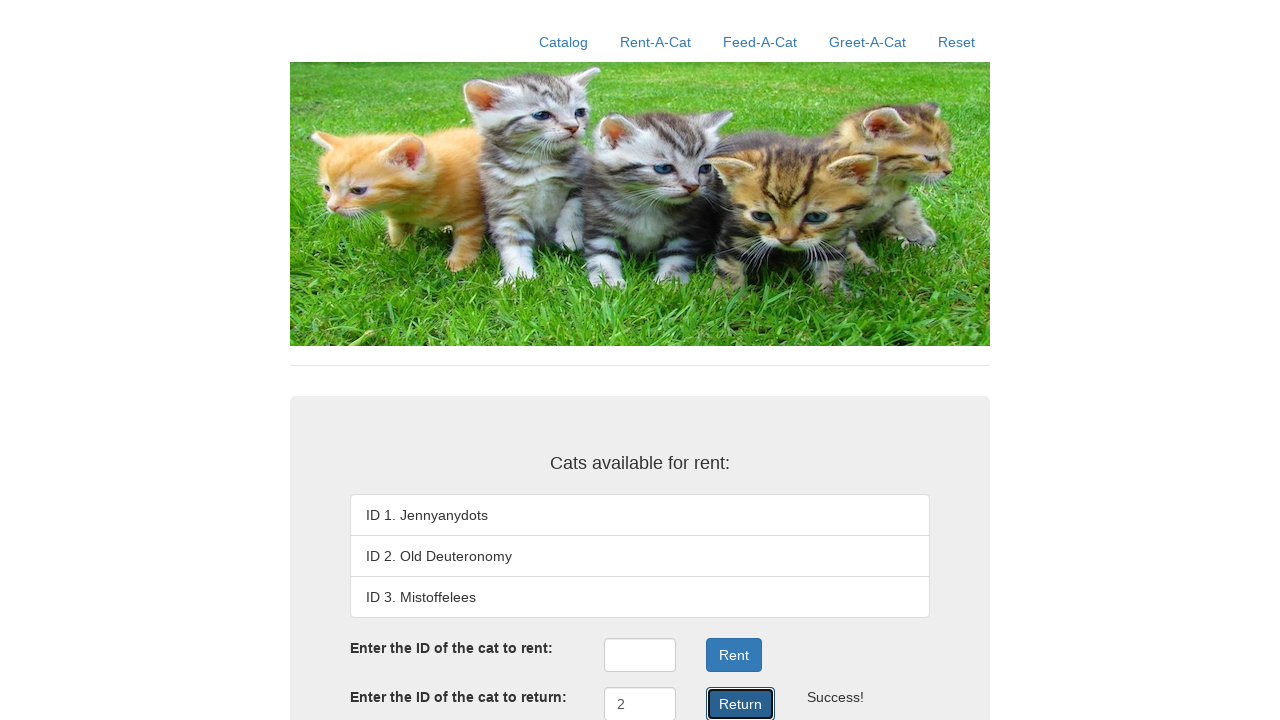

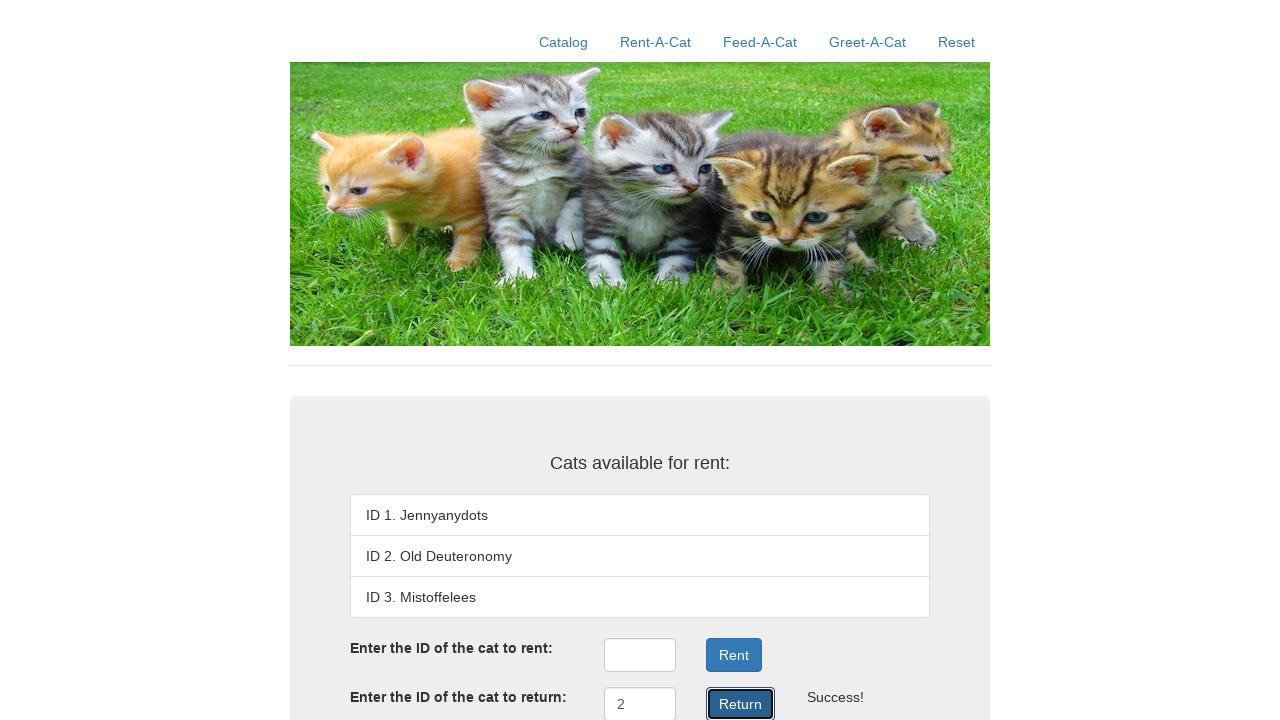